Tests form controls on an automation practice page including checkbox selection, radio button selection, and show/hide functionality

Starting URL: https://rahulshettyacademy.com/AutomationPractice/

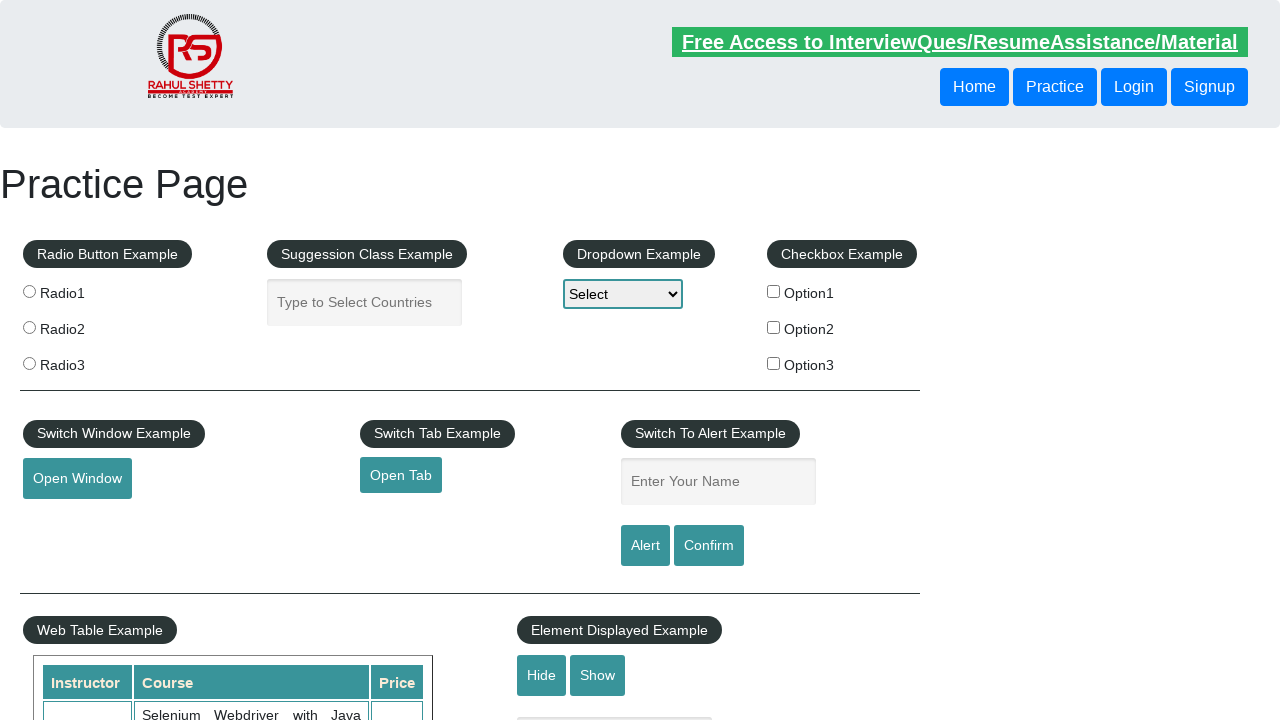

Located all checkbox elements
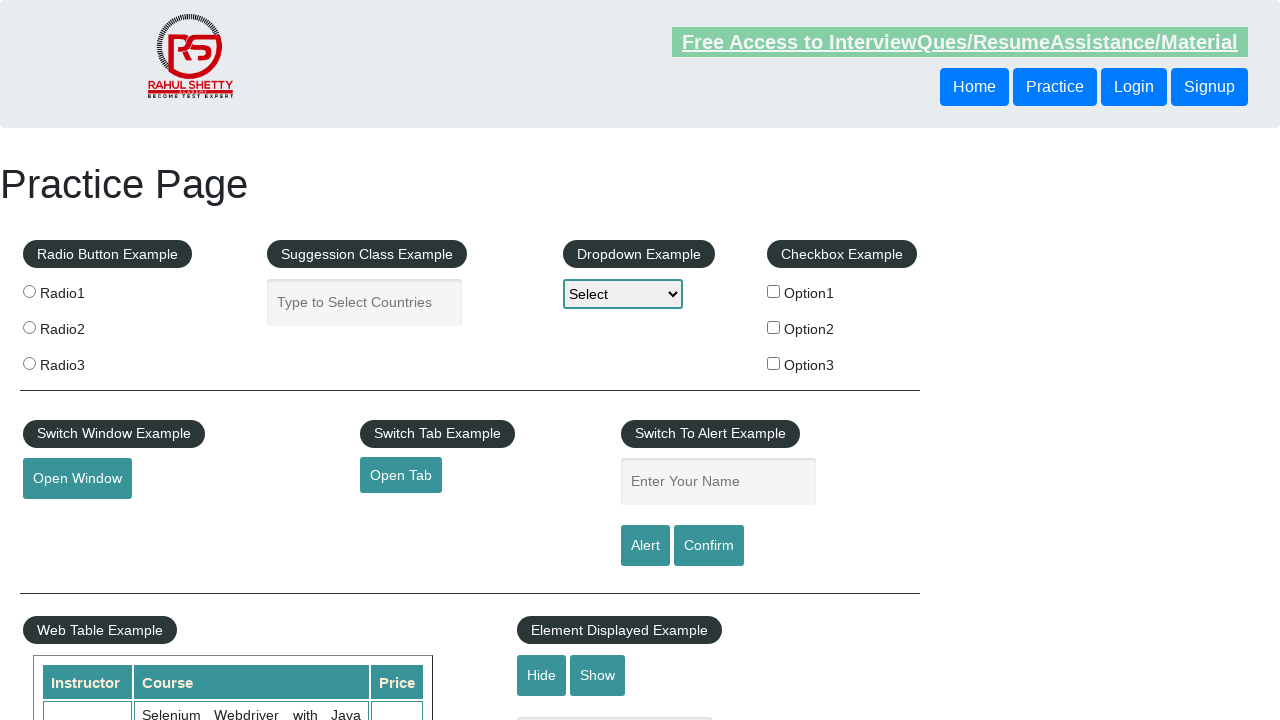

Retrieved checkbox at index 0
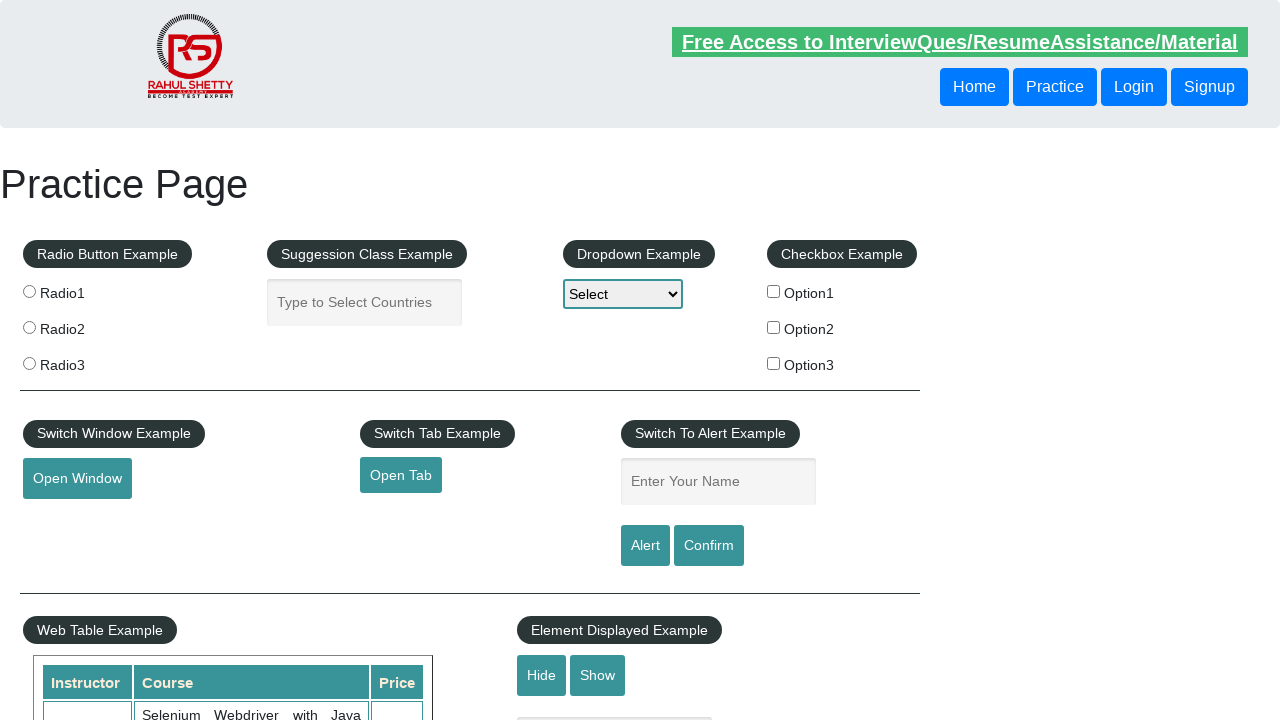

Retrieved checkbox at index 1
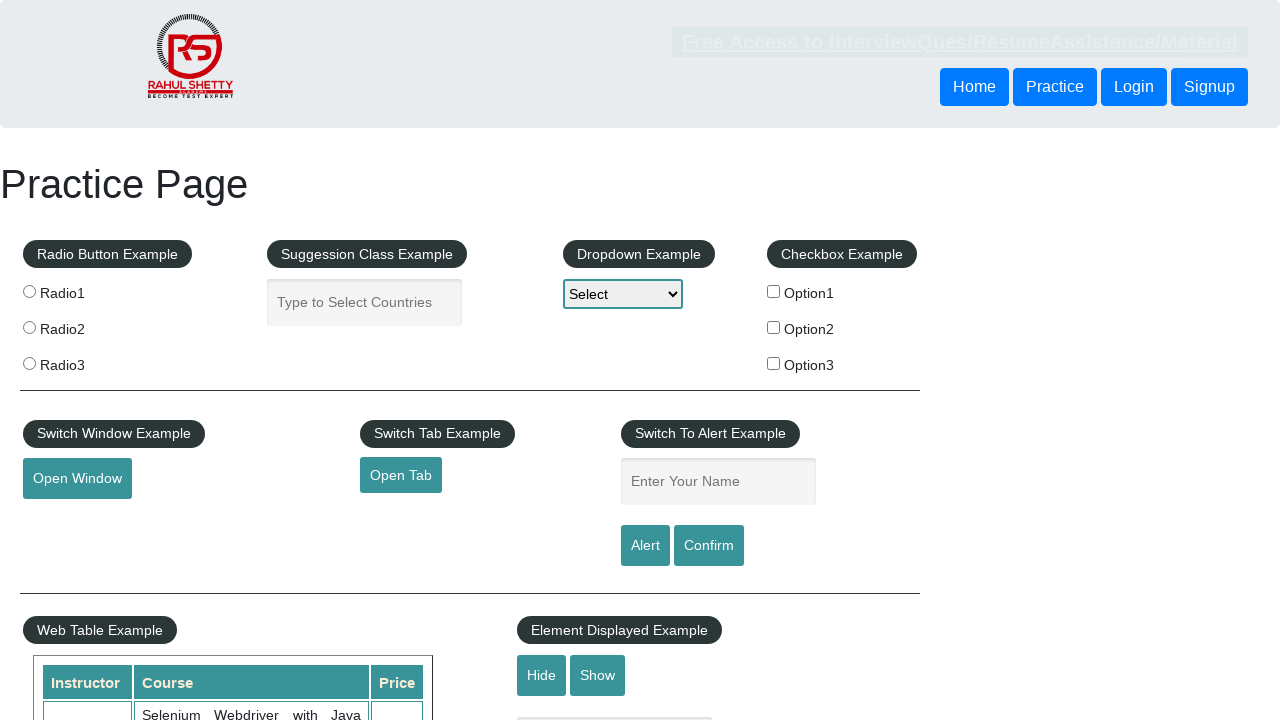

Clicked checkbox with value 'option2' at (774, 327) on xpath=//input[@type='checkbox'] >> nth=1
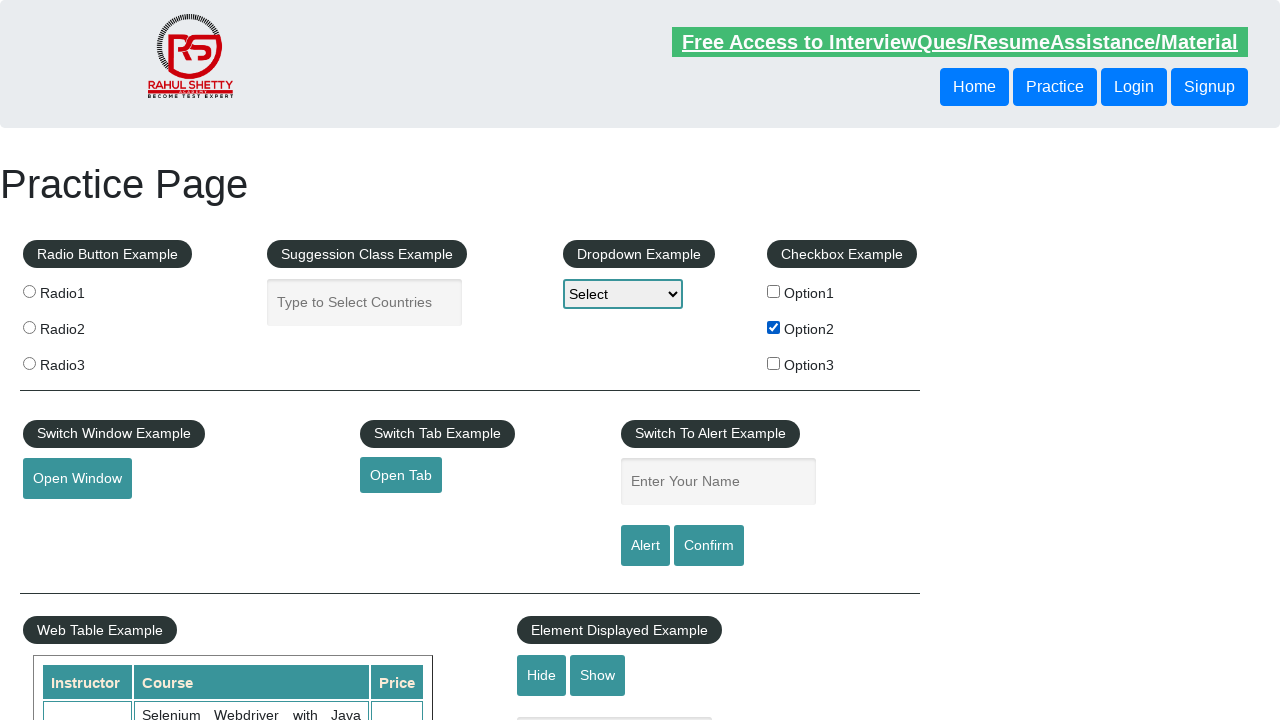

Located all radio button elements
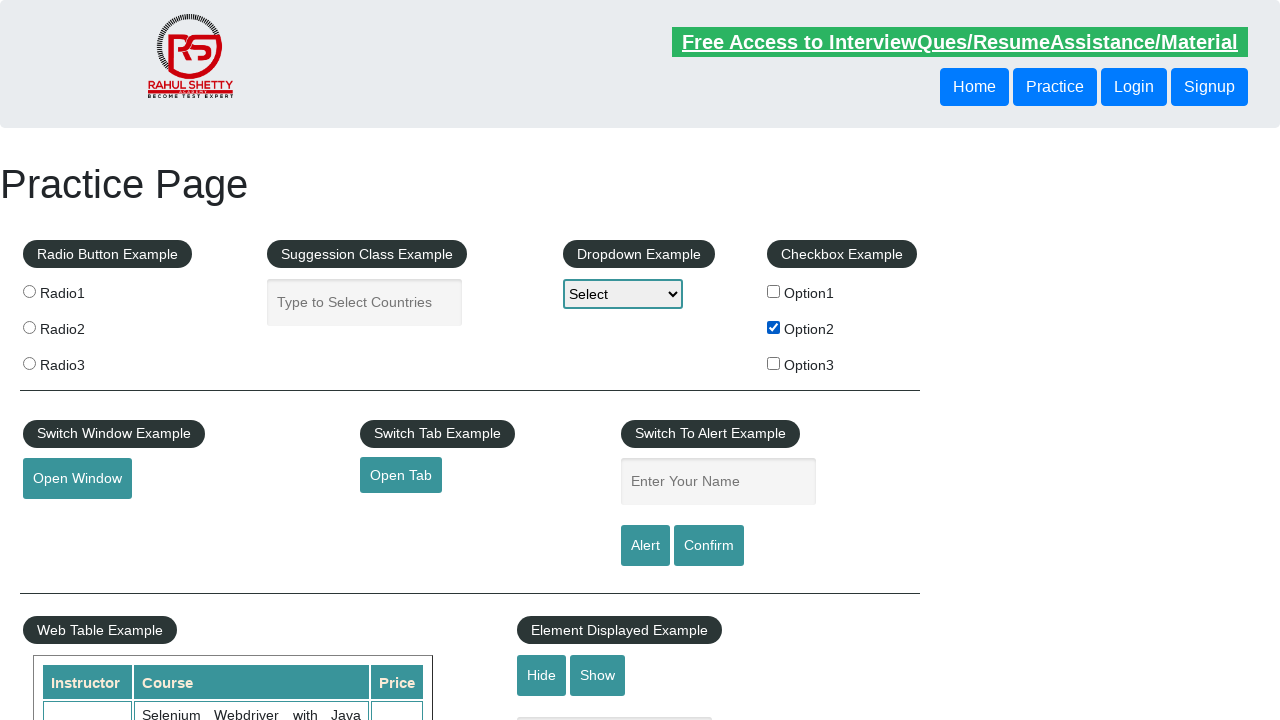

Clicked the third radio button at (29, 363) on xpath=//input[@type='radio'] >> nth=2
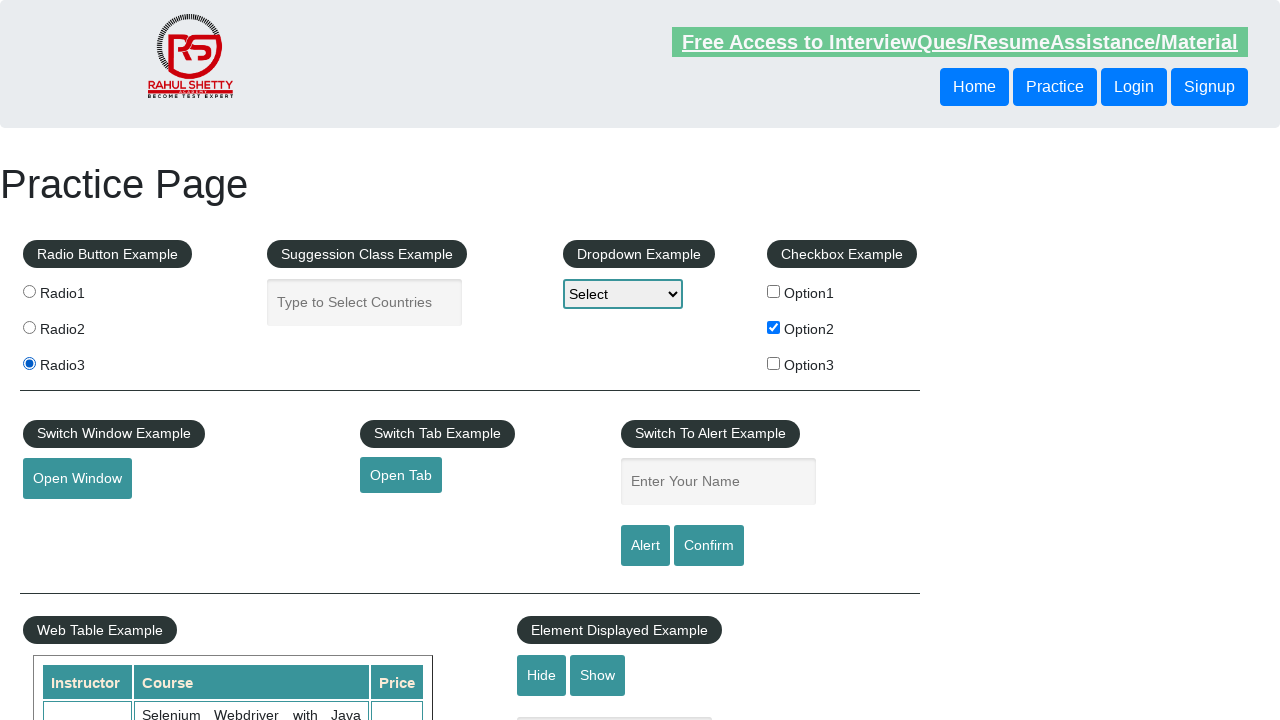

Verified that displayed text element is visible
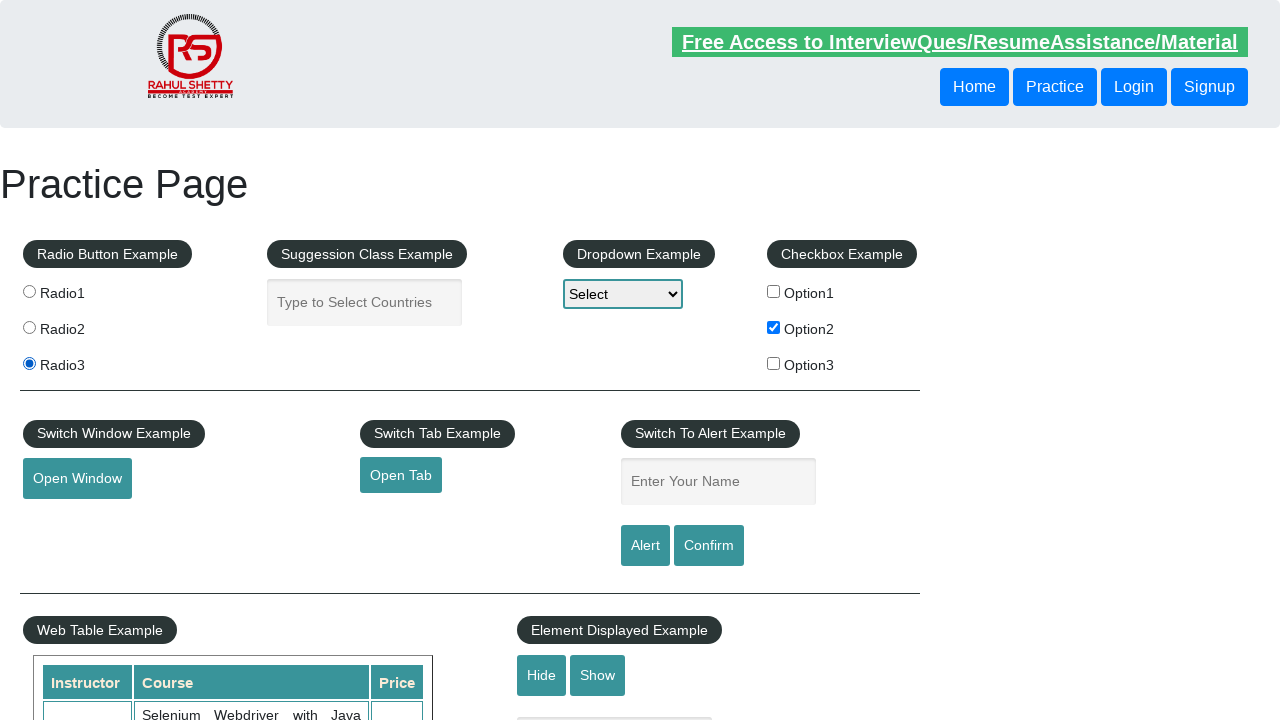

Clicked hide textbox button to hide the displayed text at (542, 675) on #hide-textbox
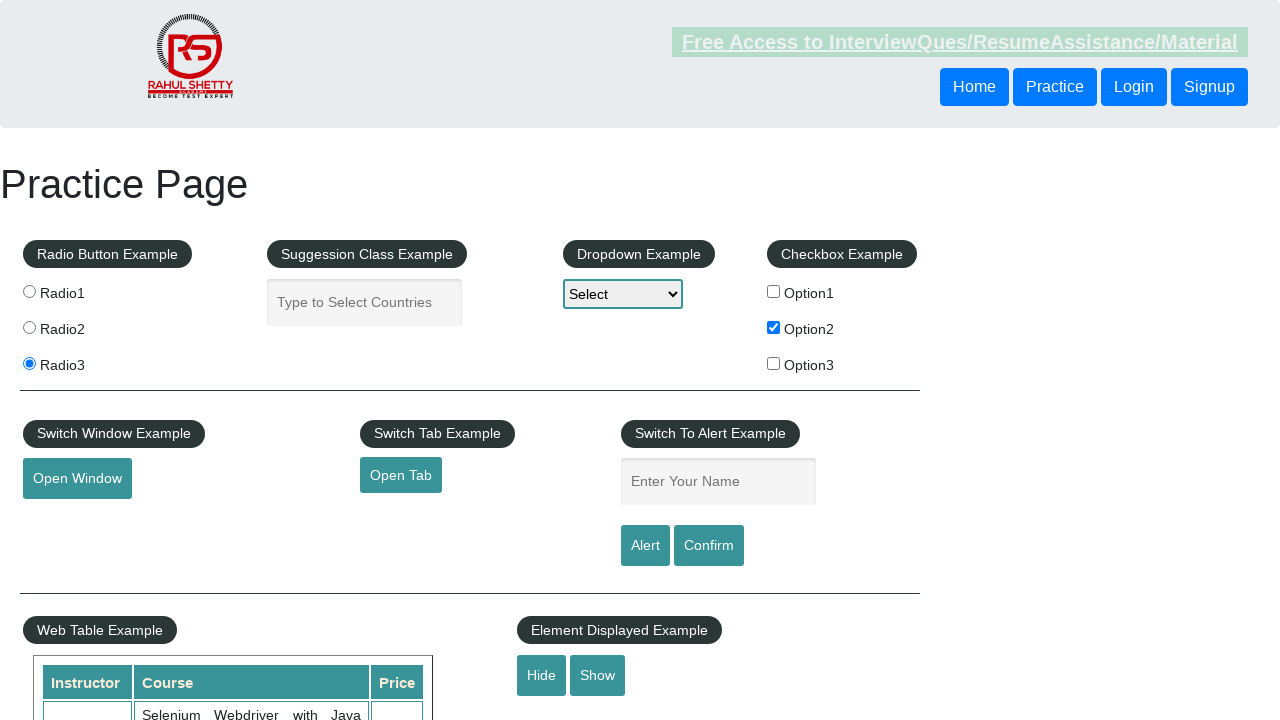

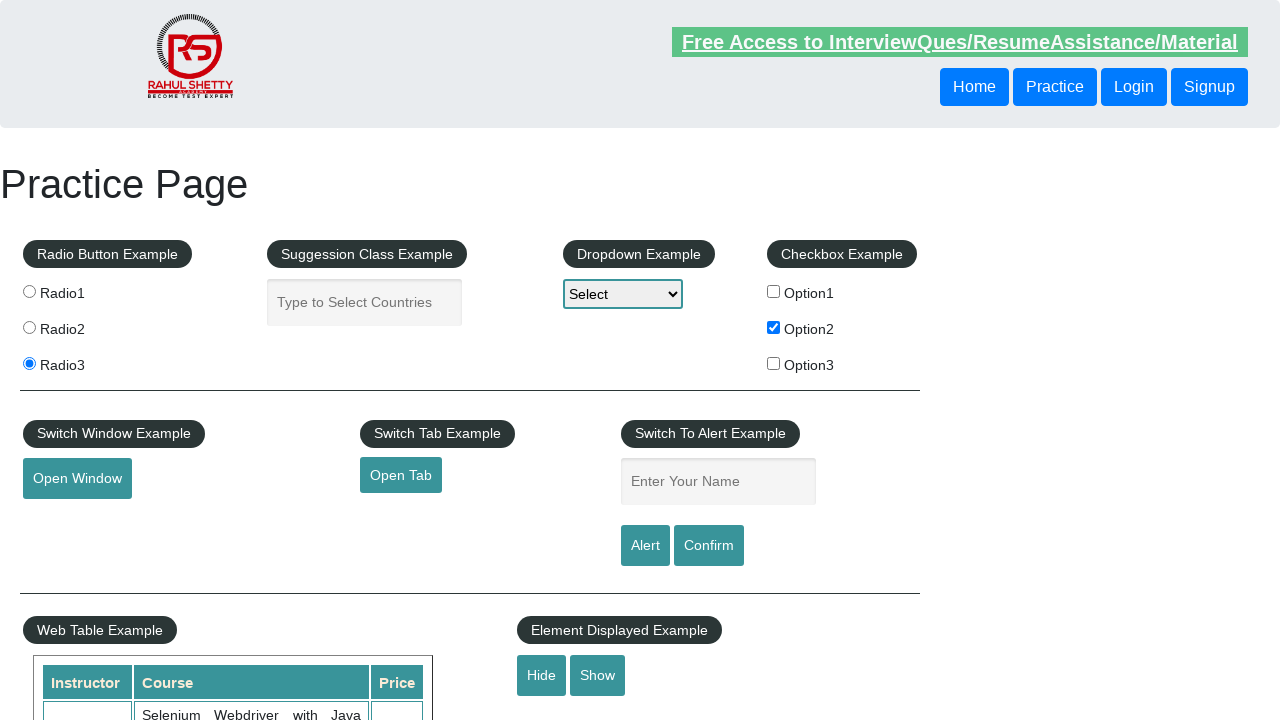